Tests copy and paste functionality between two text fields using keyboard shortcuts (Ctrl+A, Ctrl+C, Ctrl+V)

Starting URL: https://text-compare.com/

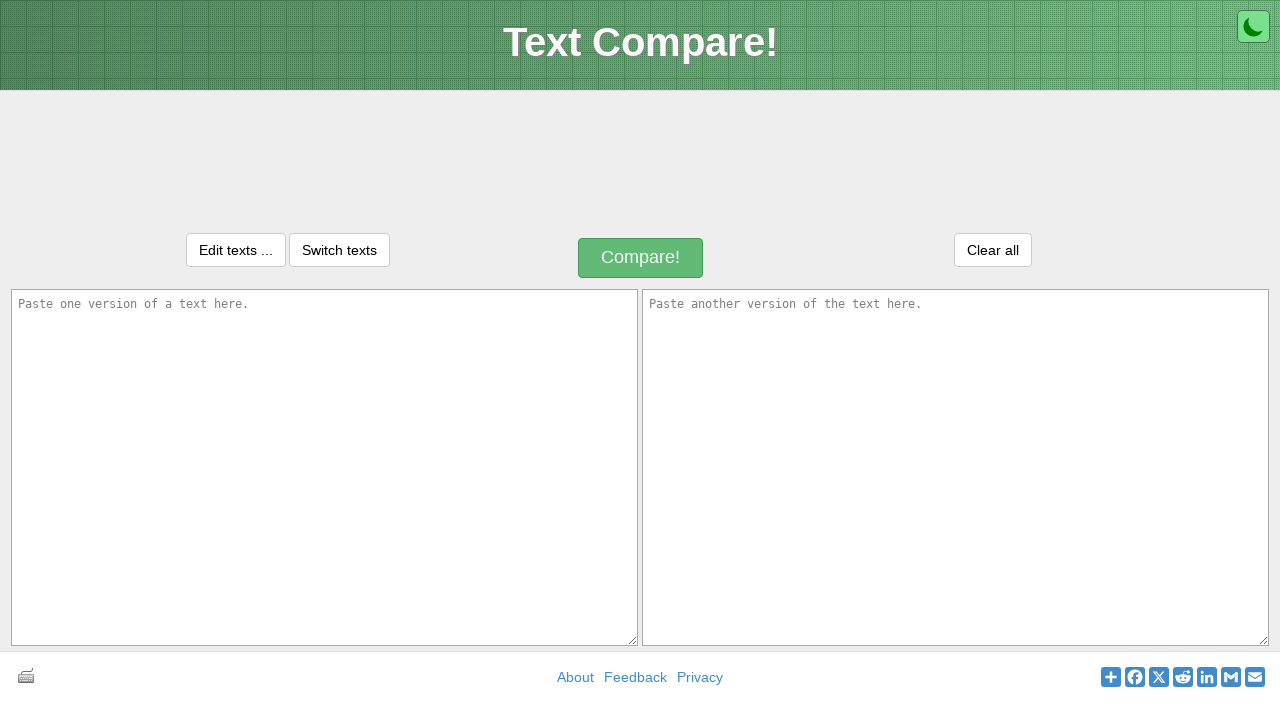

Filled first textbox with 'Hello World!' on textarea[name='text1']
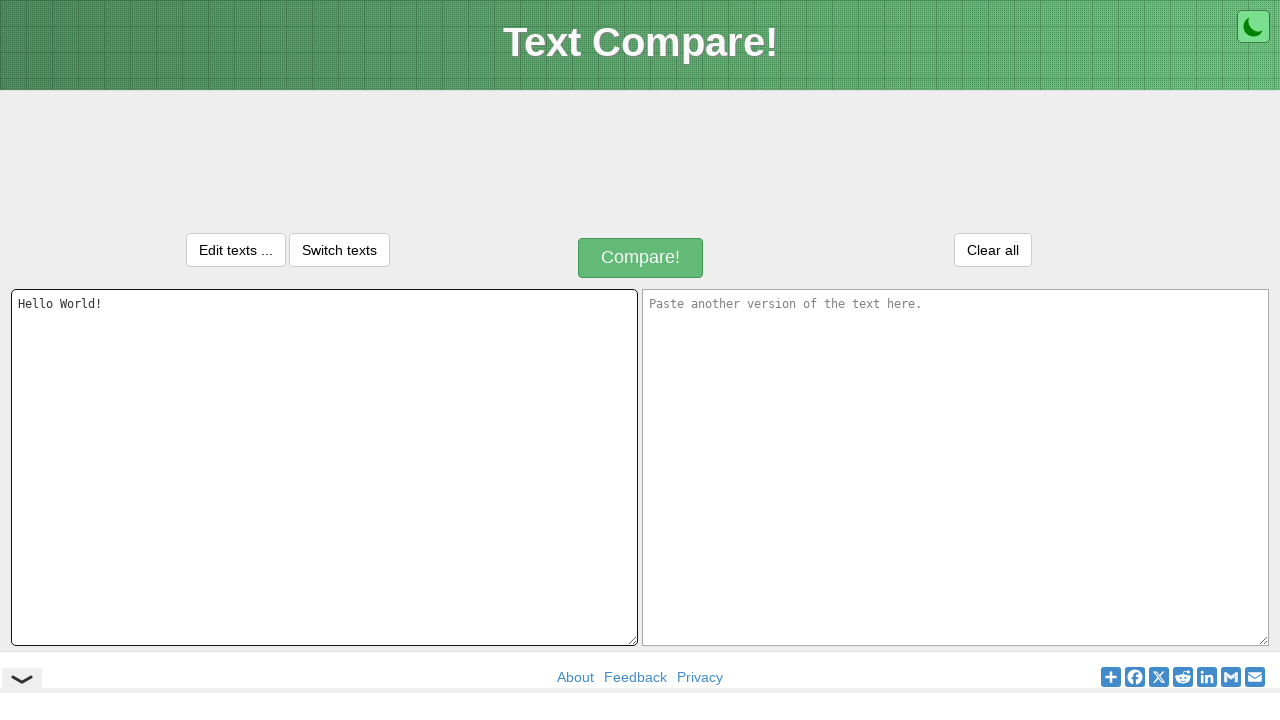

Selected all text in first textbox using Ctrl+A on textarea[name='text1']
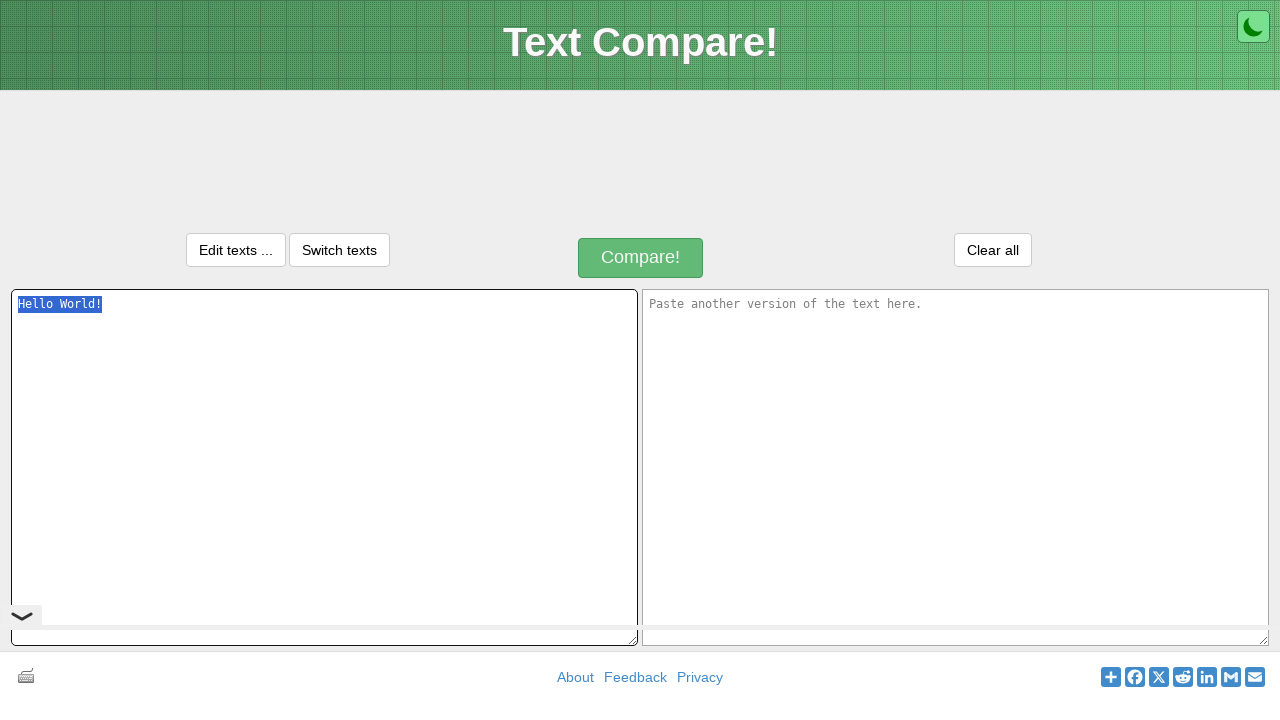

Copied selected text from first textbox using Ctrl+C on textarea[name='text1']
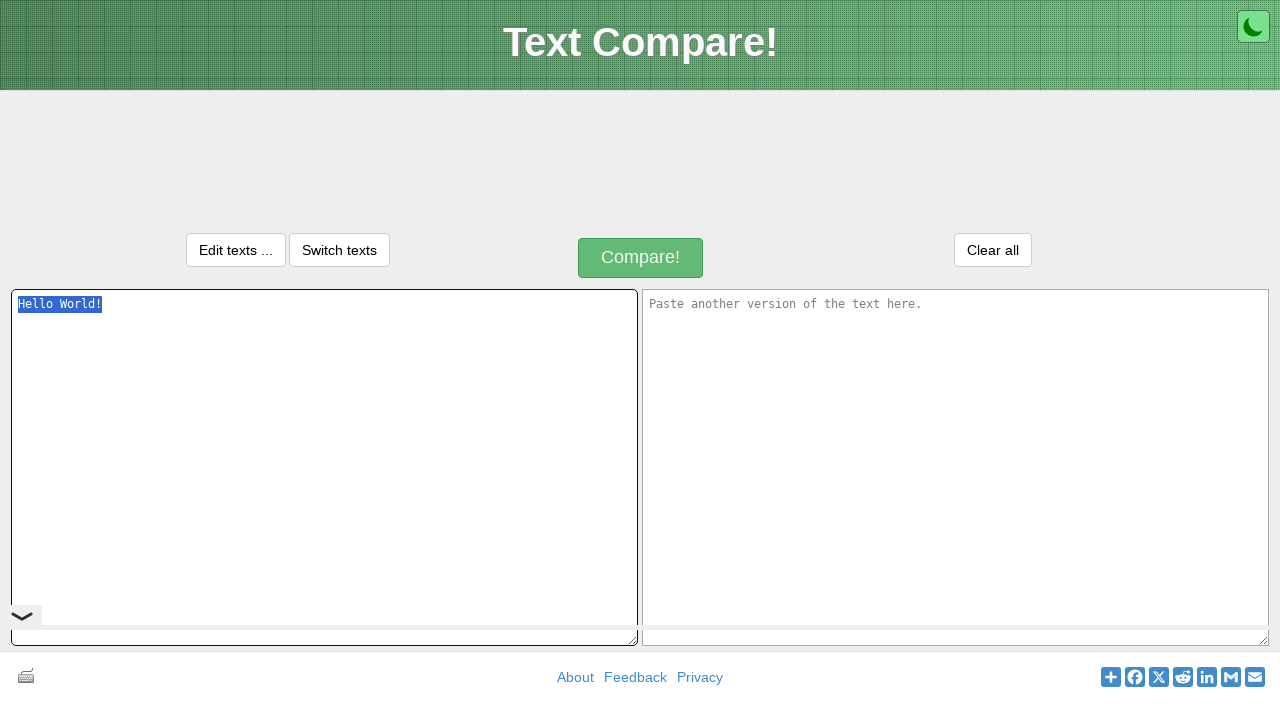

Moved focus to second textbox using Tab key on textarea[name='text1']
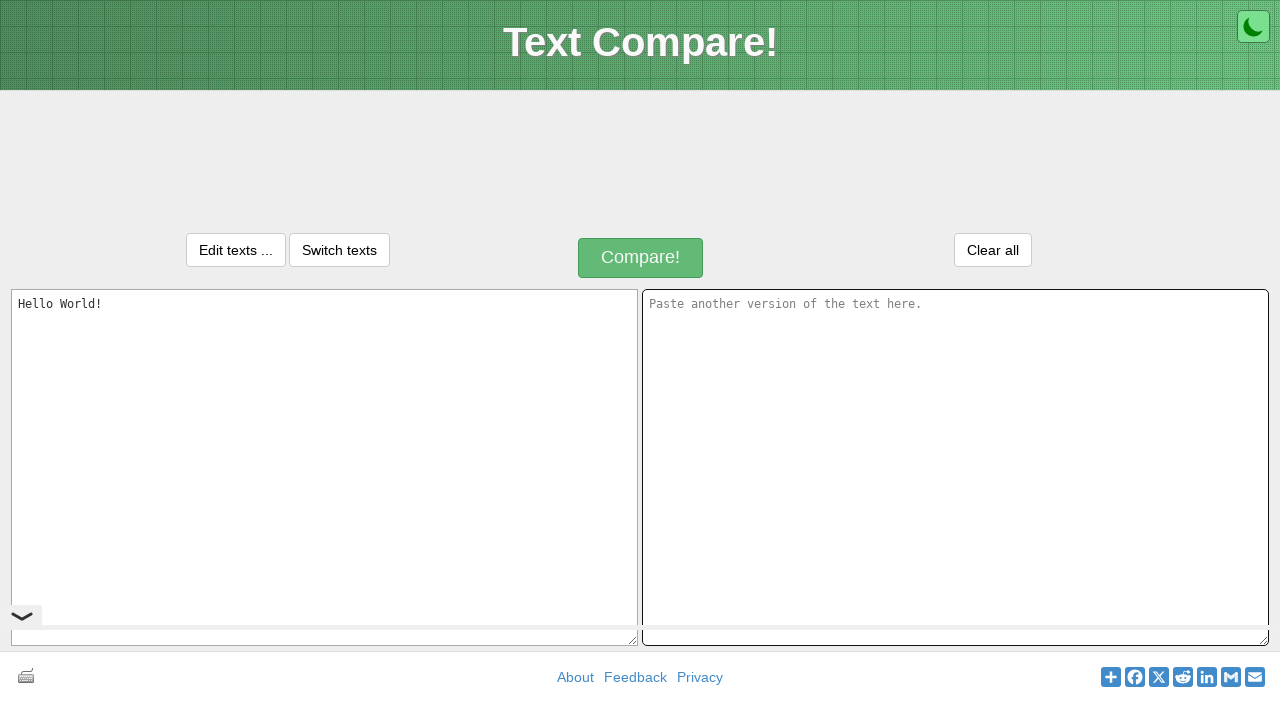

Pasted text into second textbox using Ctrl+V on textarea[name='text2']
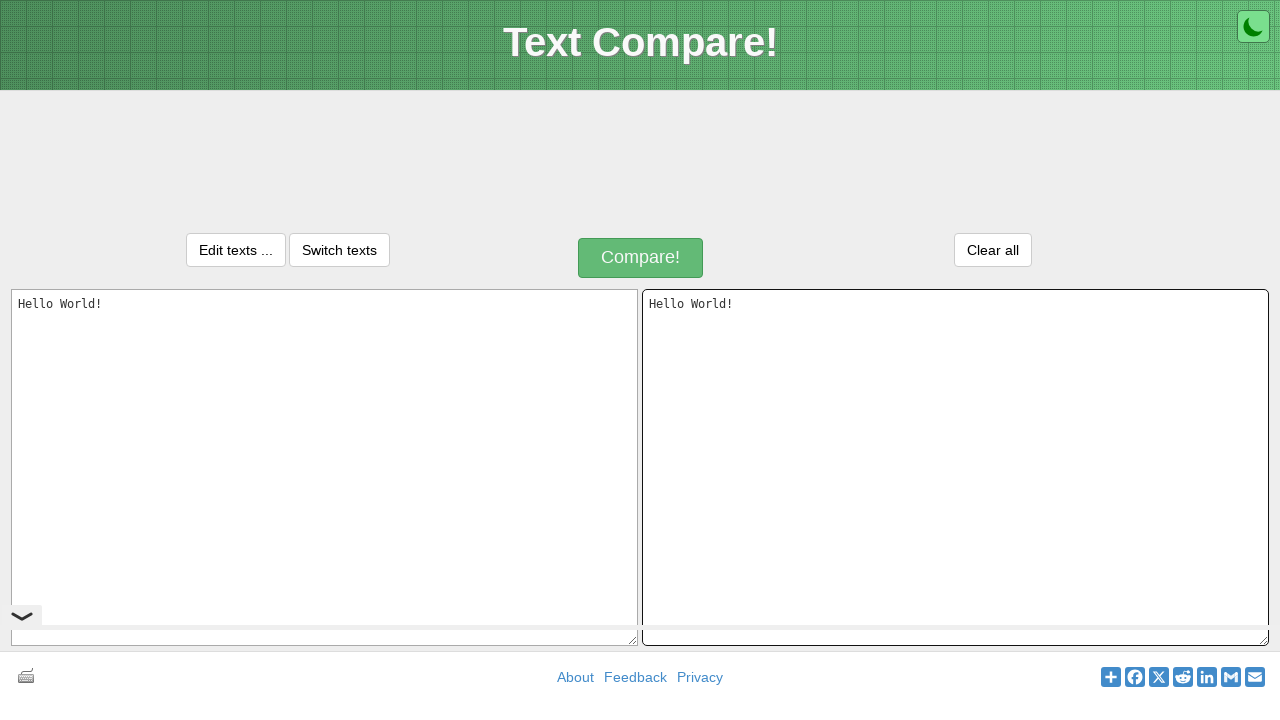

Retrieved text value from first textbox
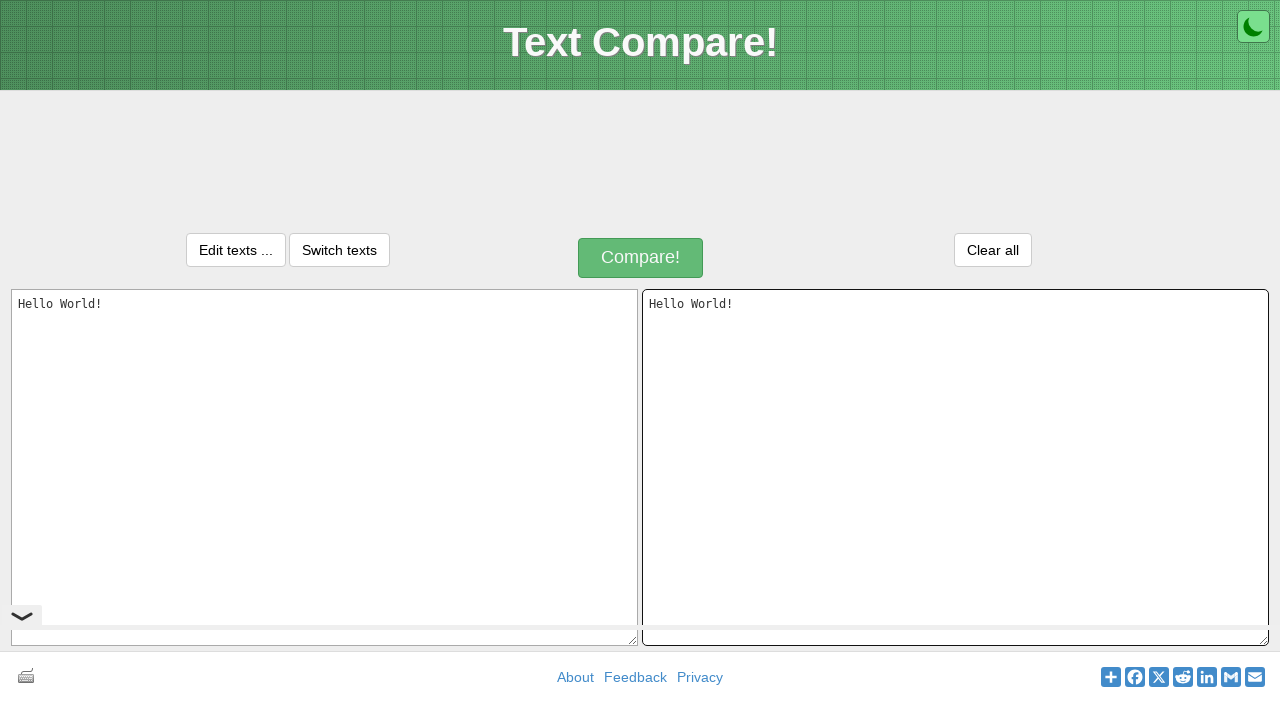

Retrieved text value from second textbox
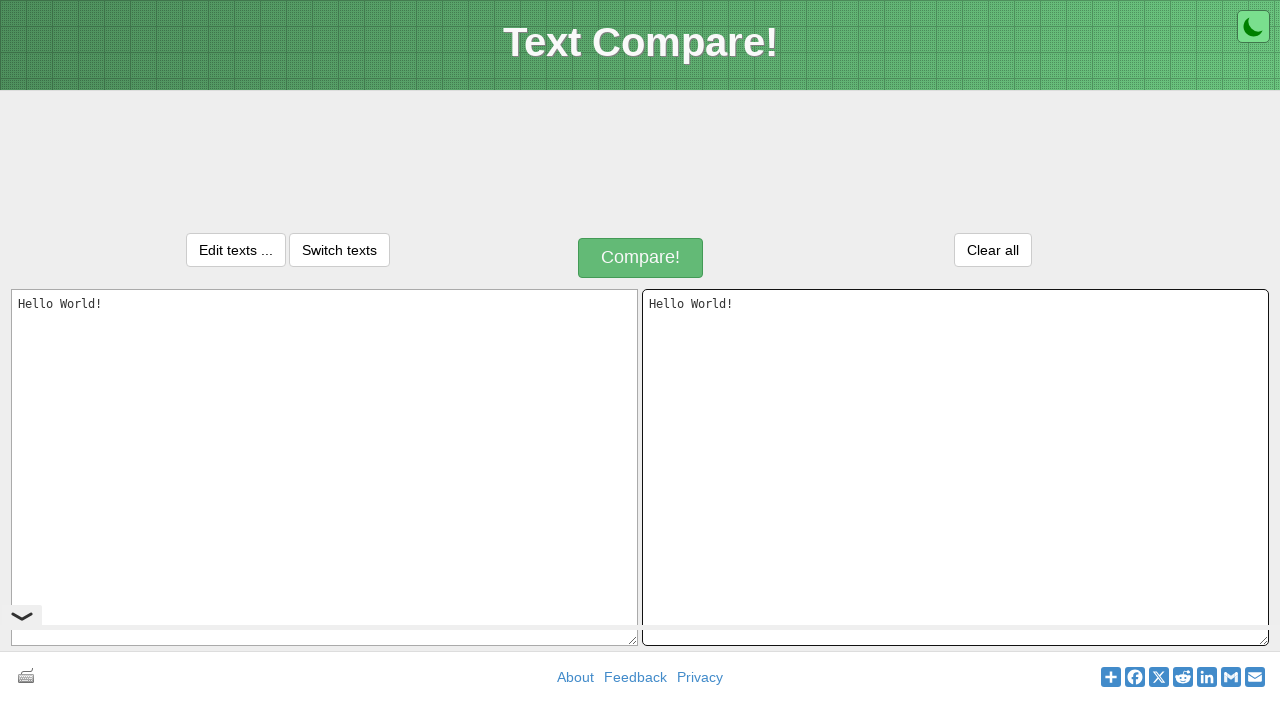

Verified that text was copied correctly between textboxes
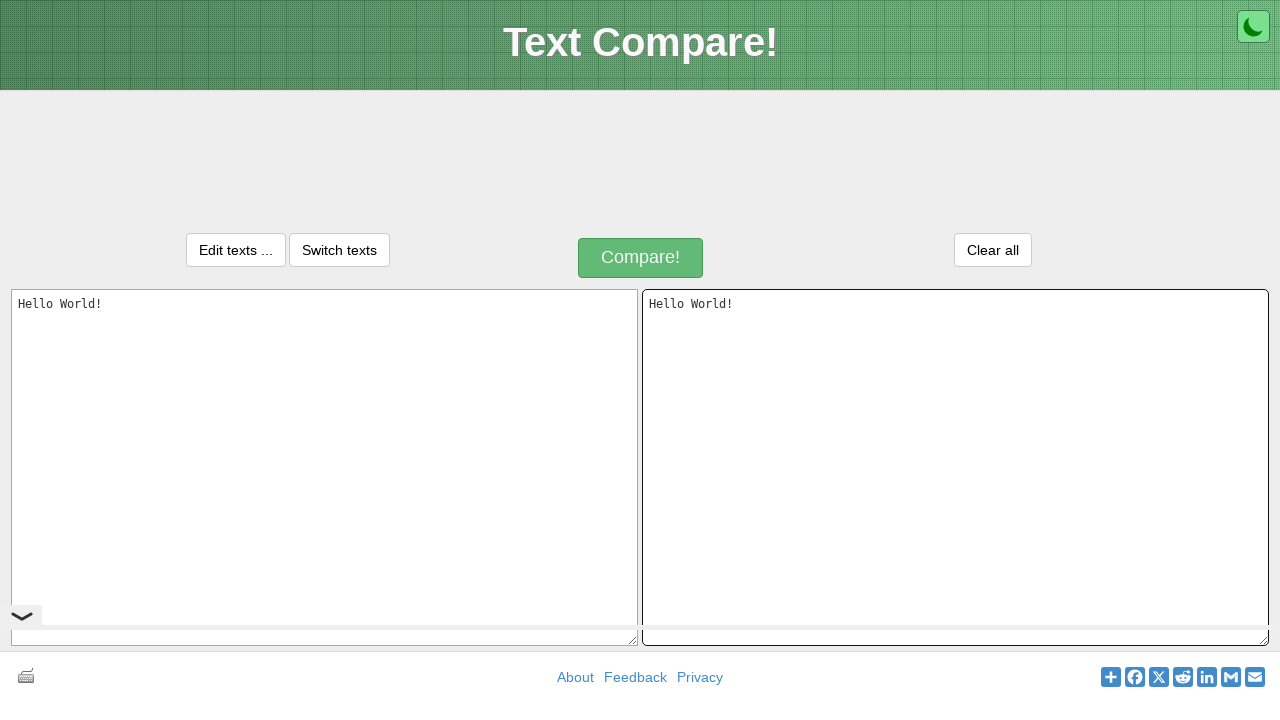

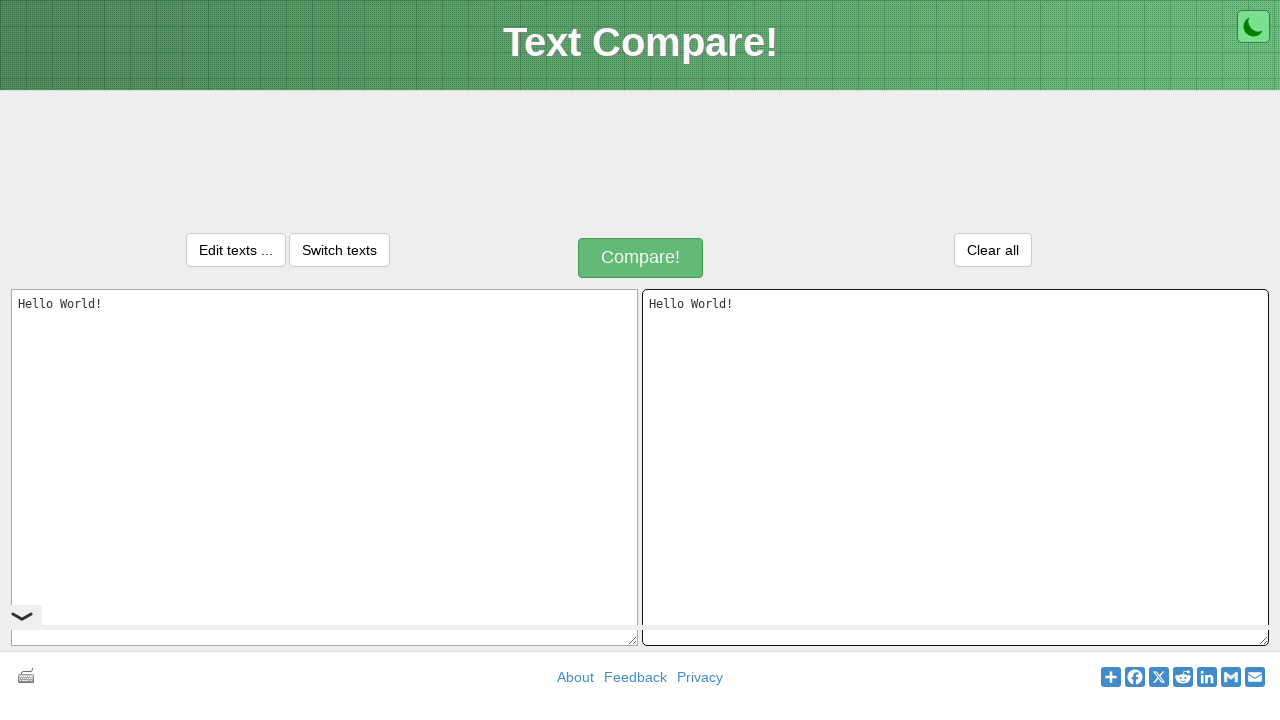